Tests that edits are cancelled when pressing Escape key

Starting URL: https://demo.playwright.dev/todomvc

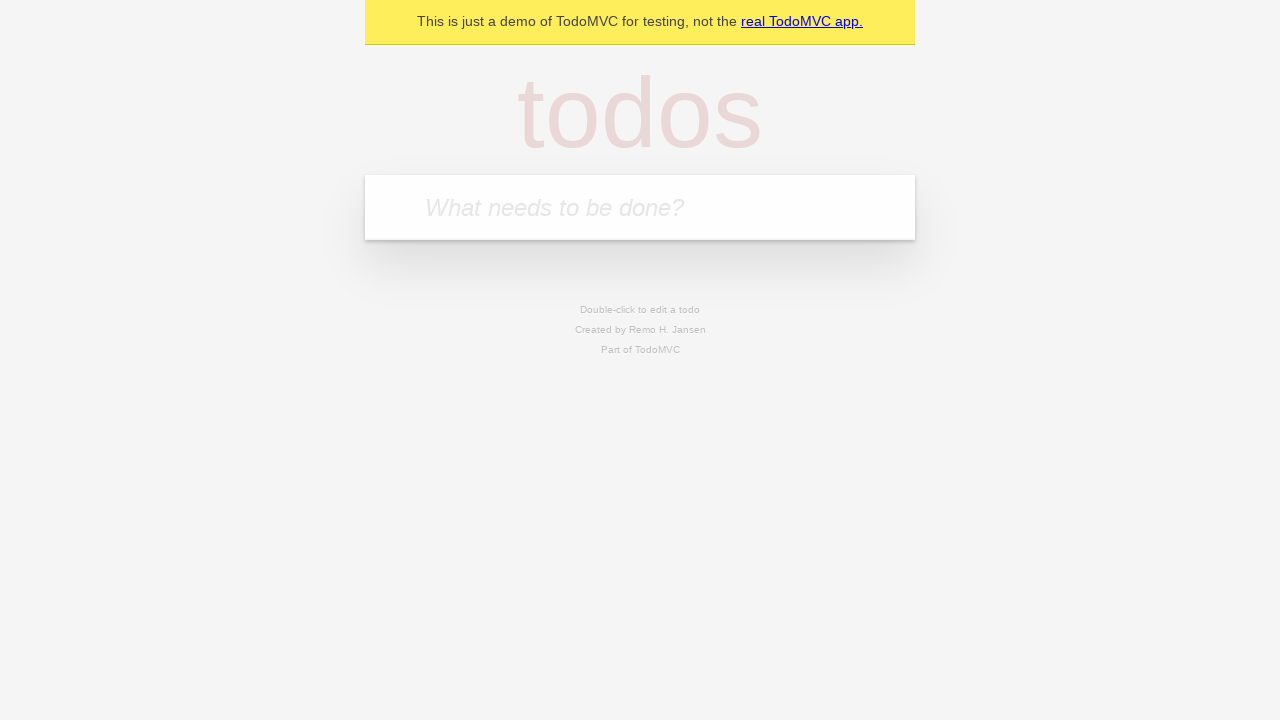

Filled first todo with 'buy some cheese' on internal:attr=[placeholder="What needs to be done?"i]
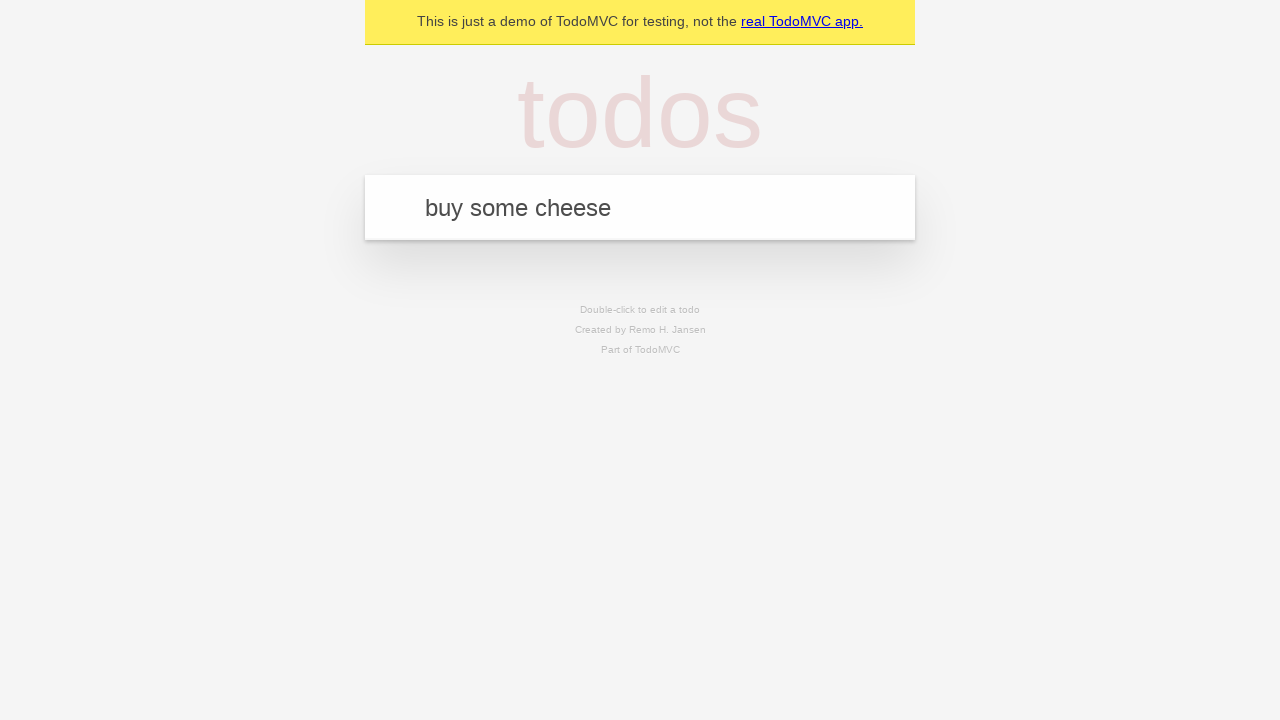

Pressed Enter to add first todo on internal:attr=[placeholder="What needs to be done?"i]
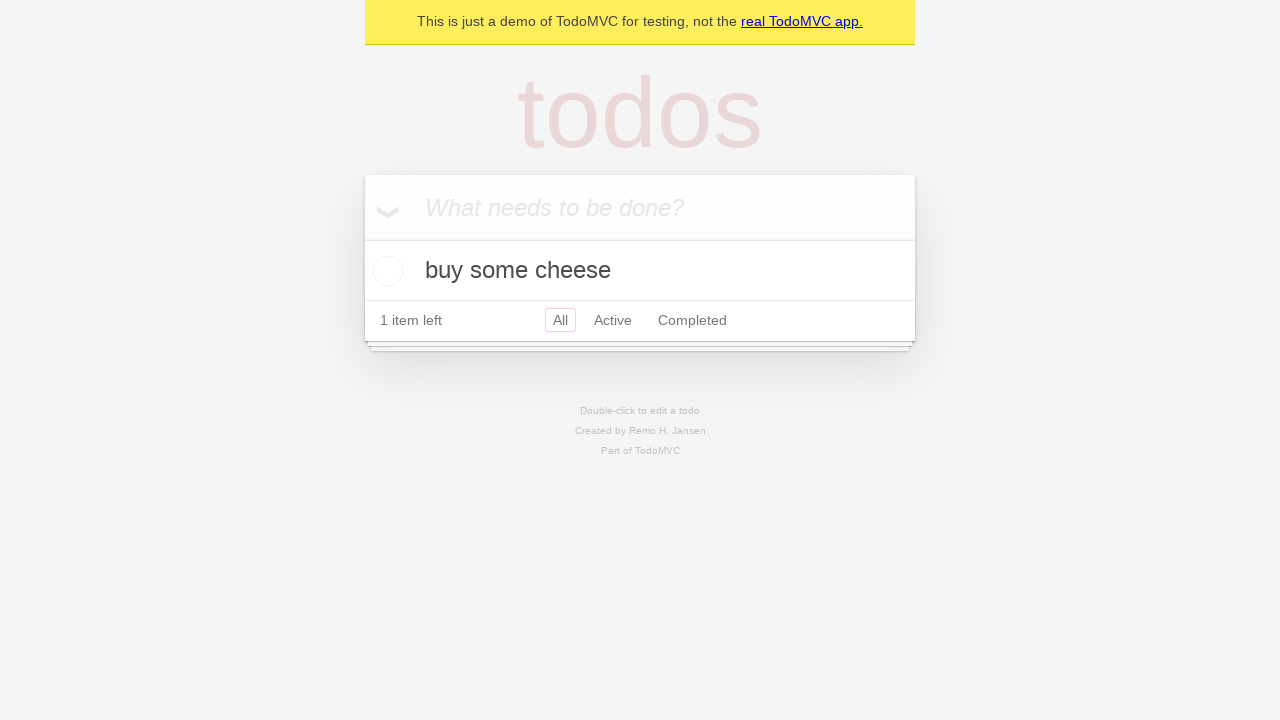

Filled second todo with 'feed the cat' on internal:attr=[placeholder="What needs to be done?"i]
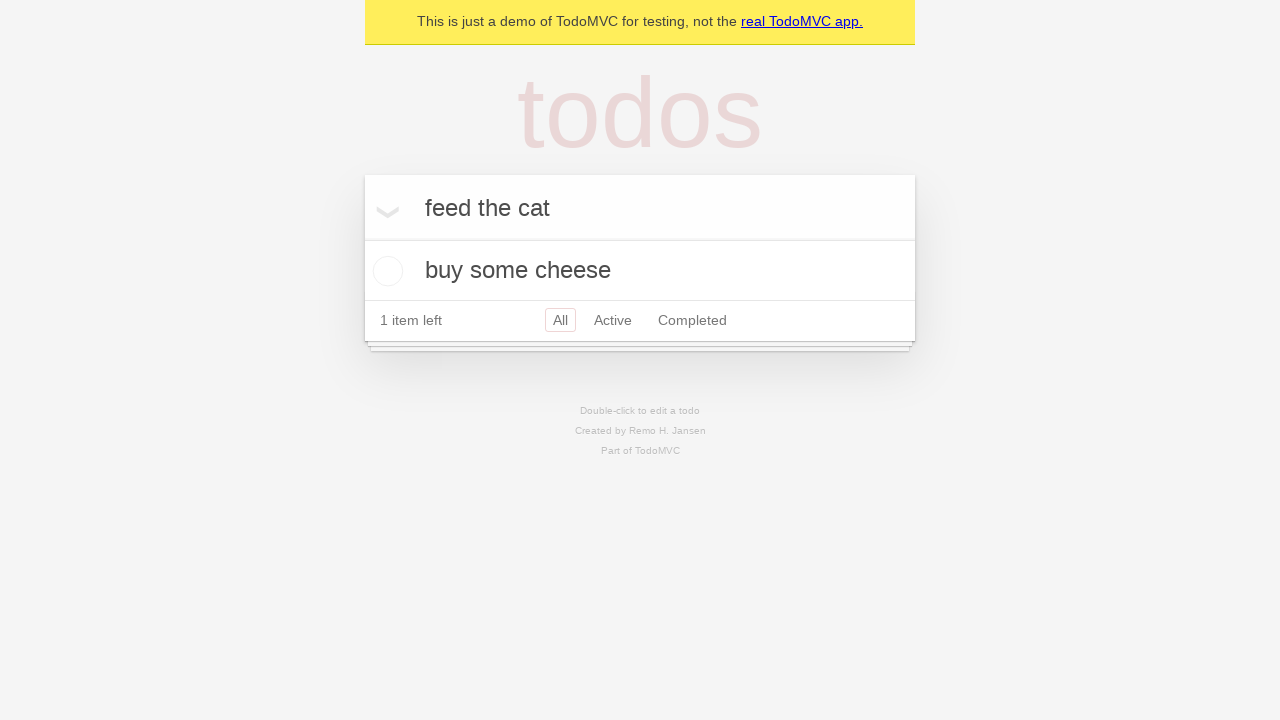

Pressed Enter to add second todo on internal:attr=[placeholder="What needs to be done?"i]
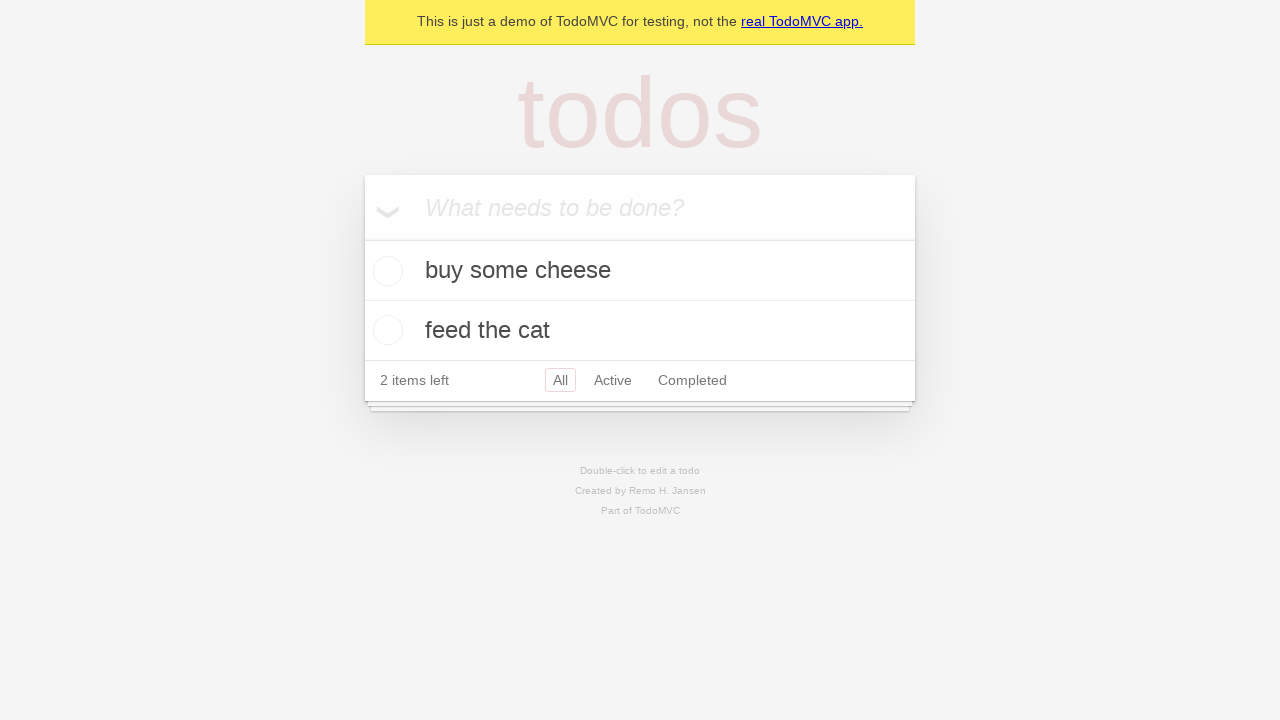

Filled third todo with 'book a doctors appointment' on internal:attr=[placeholder="What needs to be done?"i]
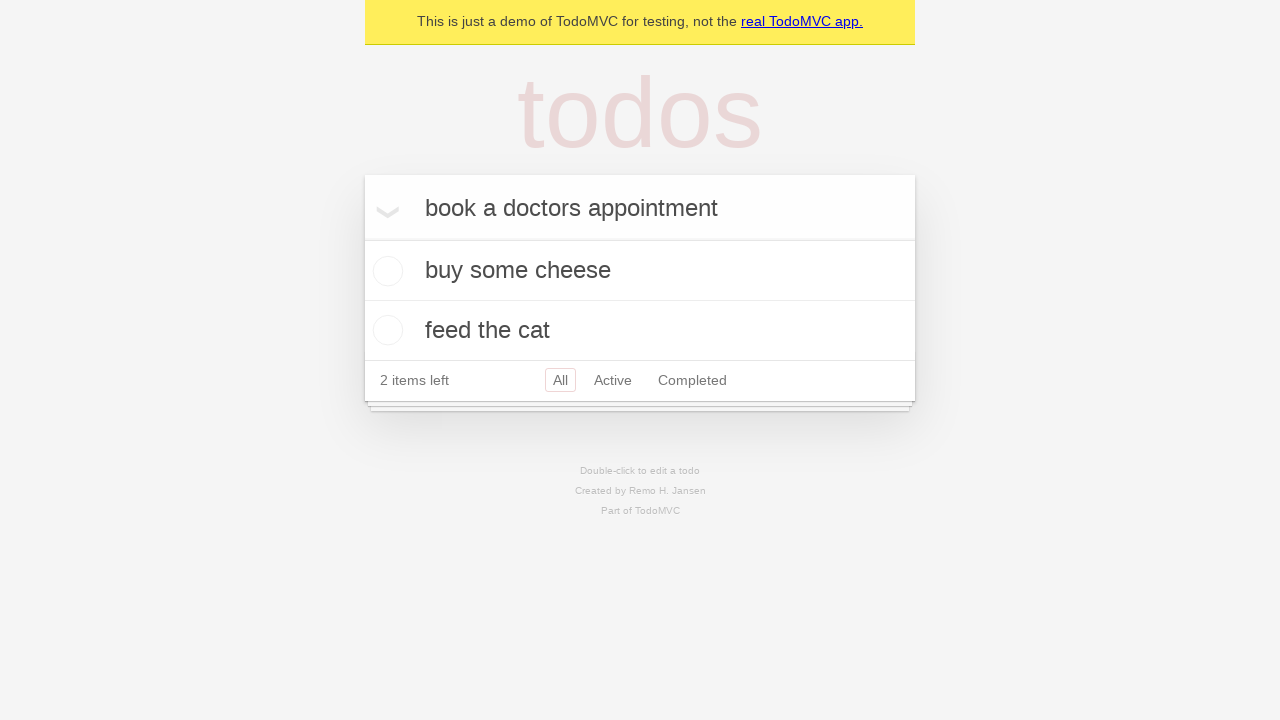

Pressed Enter to add third todo on internal:attr=[placeholder="What needs to be done?"i]
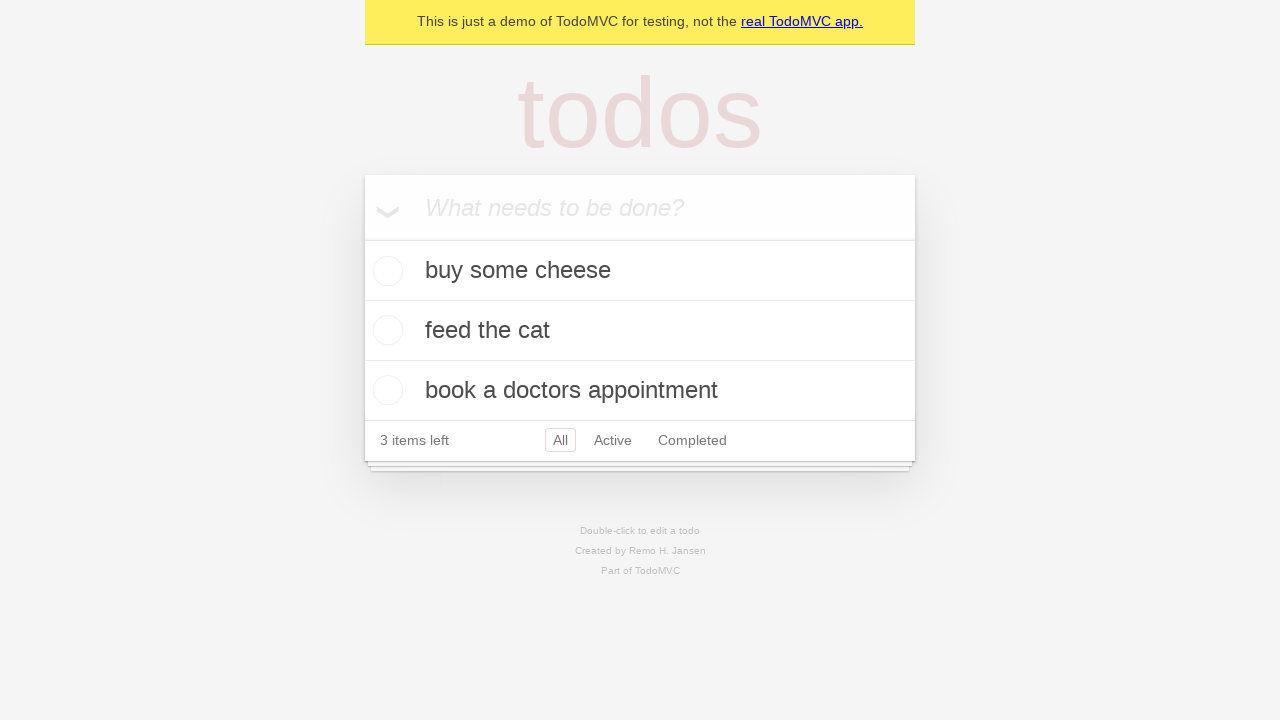

Double-clicked second todo to enter edit mode at (640, 331) on internal:testid=[data-testid="todo-item"s] >> nth=1
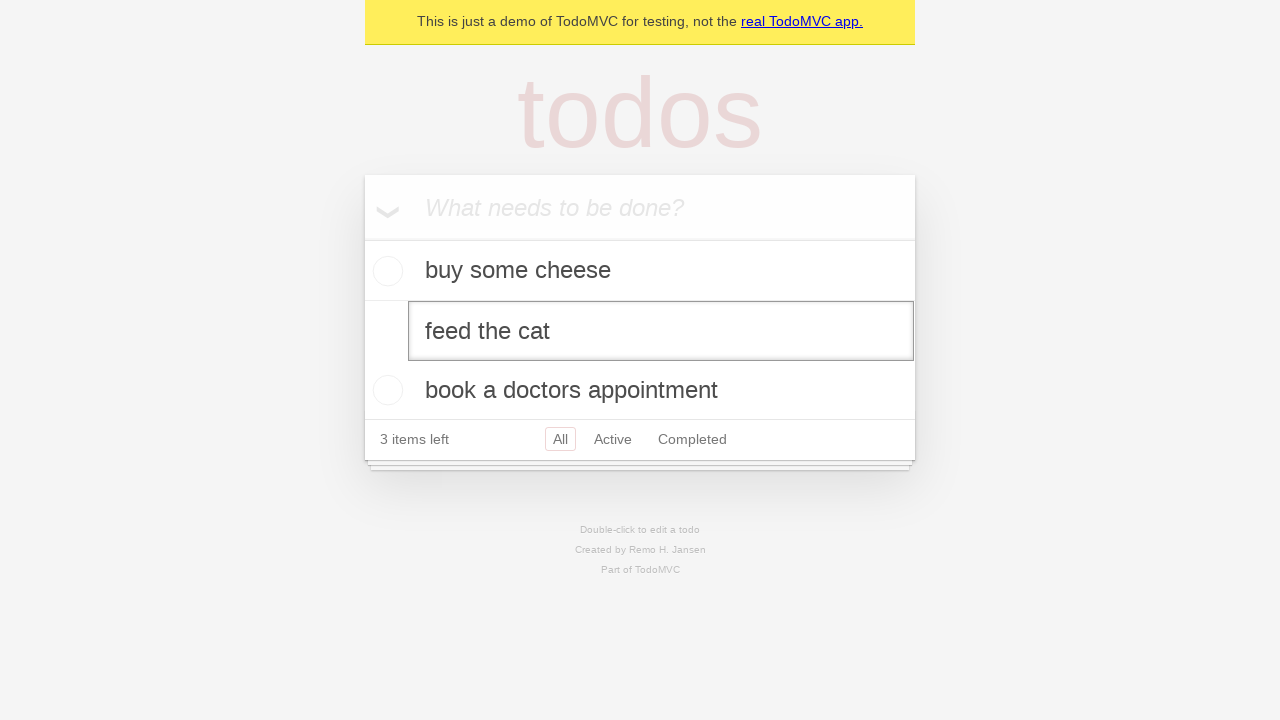

Filled edit field with 'buy some sausages' on internal:testid=[data-testid="todo-item"s] >> nth=1 >> internal:role=textbox[nam
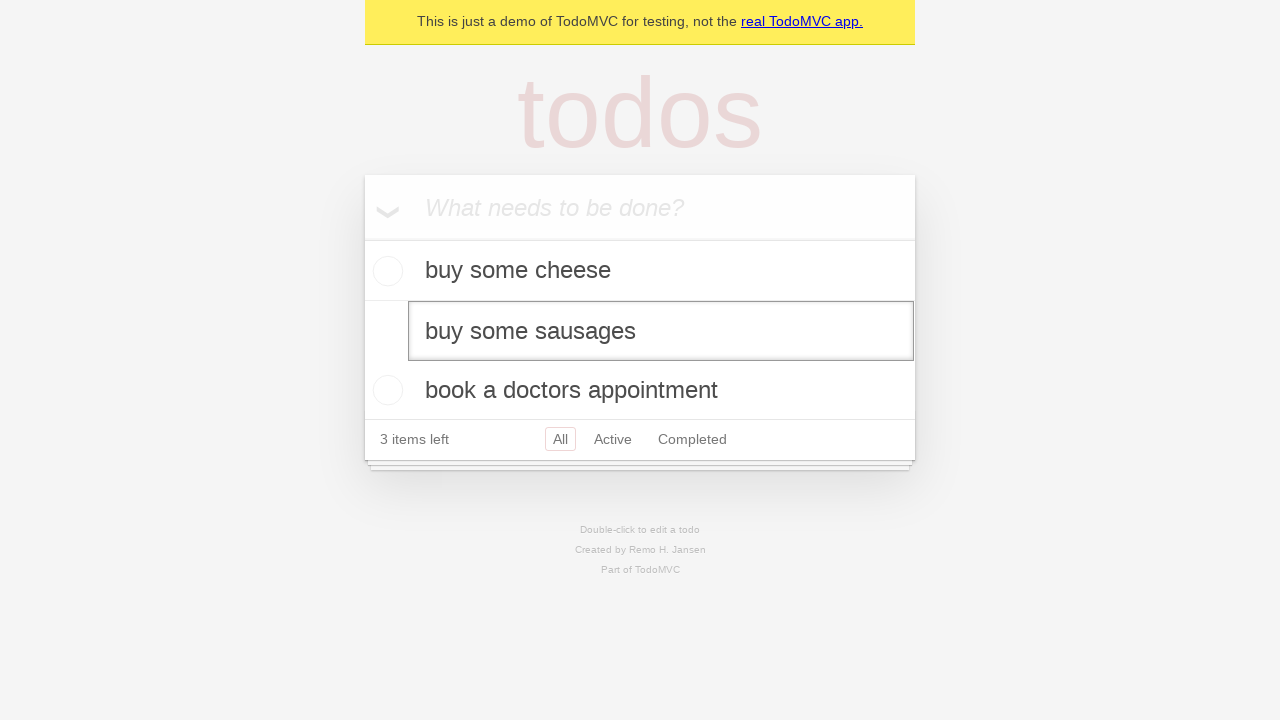

Pressed Escape to cancel edit on internal:testid=[data-testid="todo-item"s] >> nth=1 >> internal:role=textbox[nam
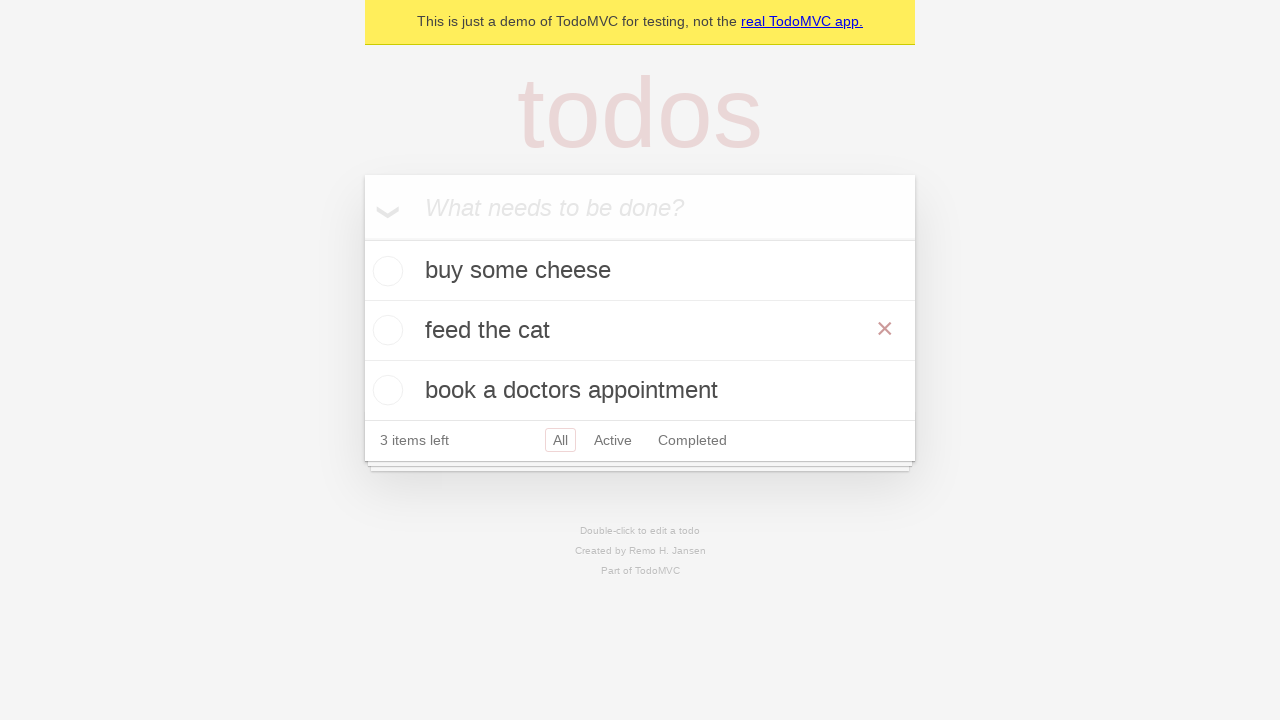

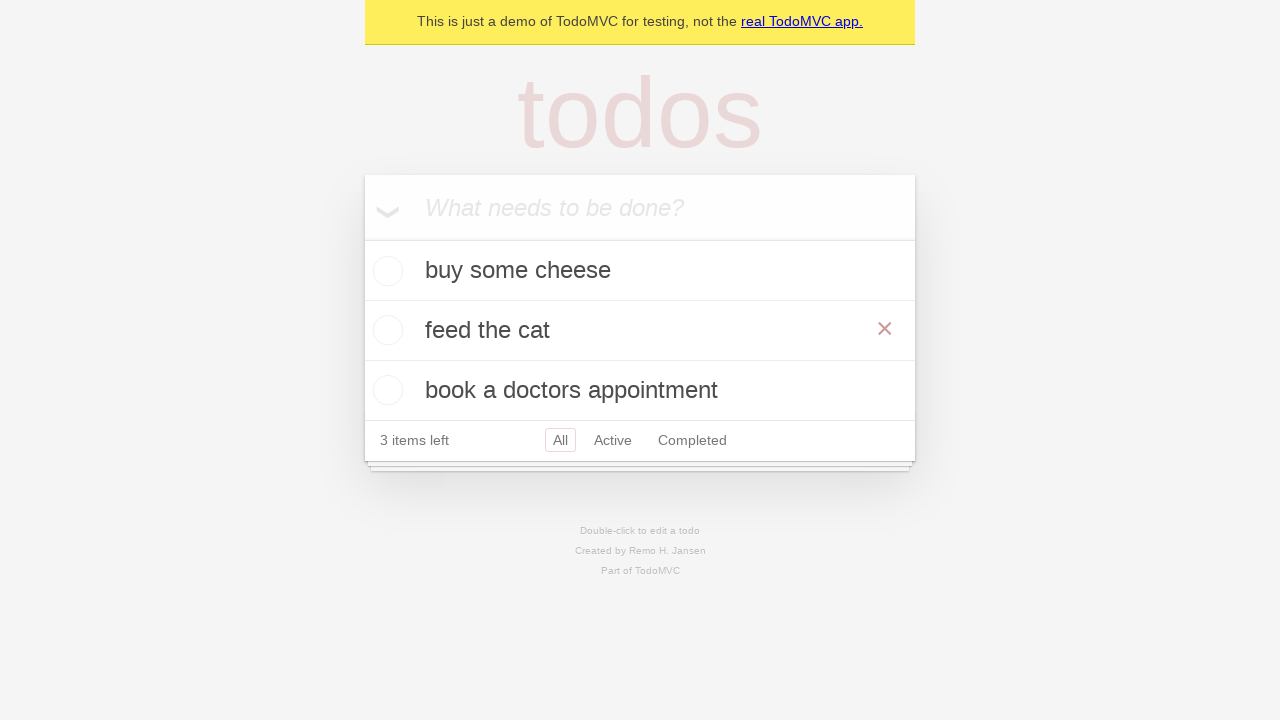